Tests horizontal scrolling functionality by scrolling right, then scrolling left twice in a loop to verify the page supports horizontal scroll navigation.

Starting URL: https://dashboards.handmadeinteractive.com/

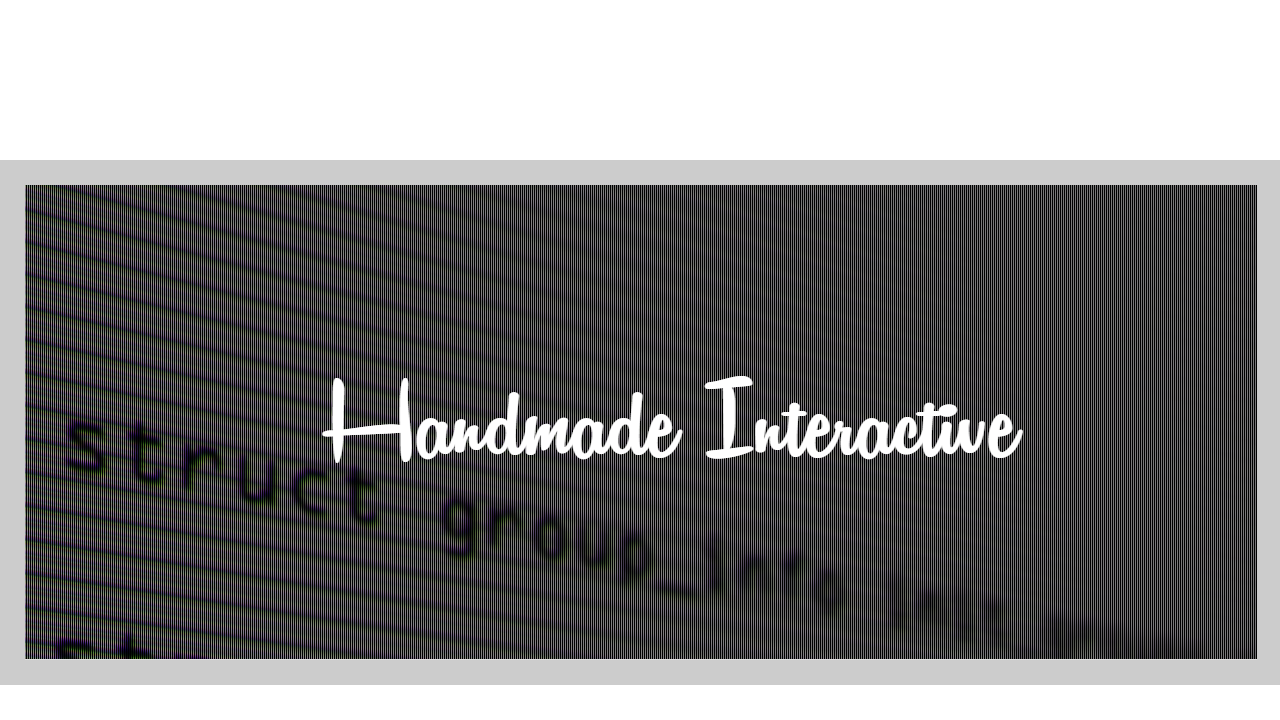

Waited for page to load (domcontentloaded state)
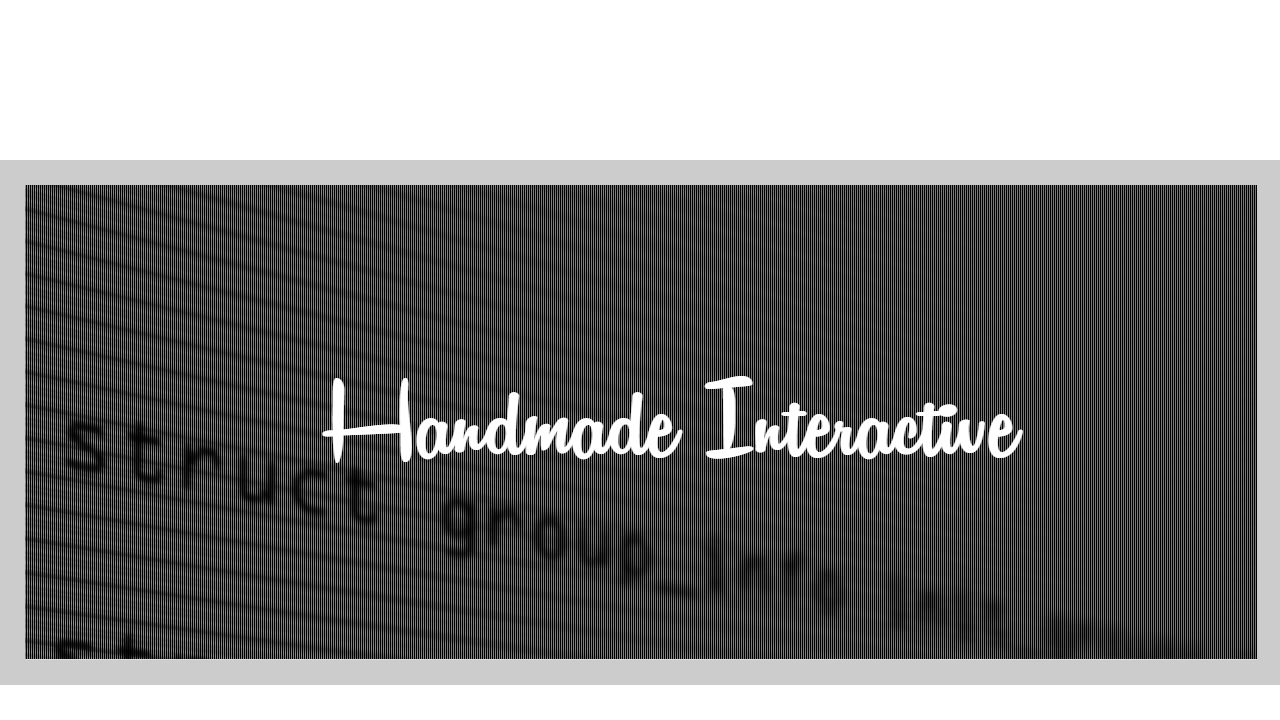

Scrolled right by 5000 pixels
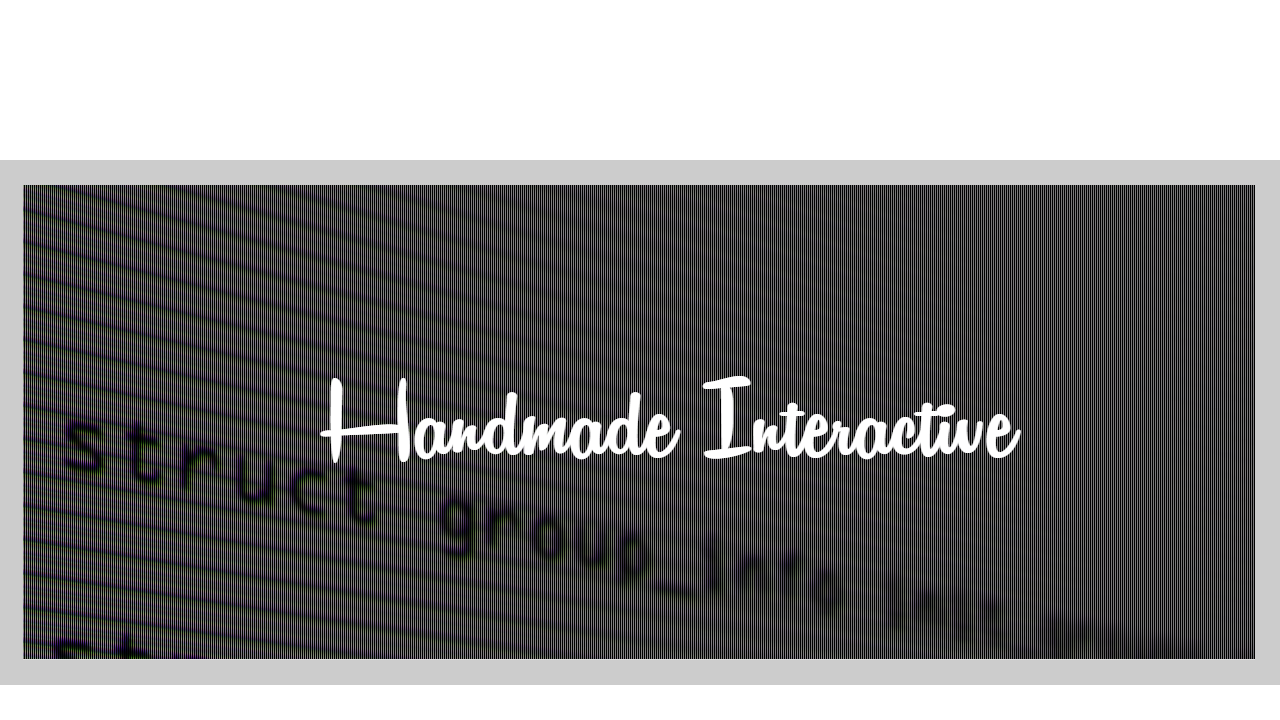

Waited 2000ms before scrolling left
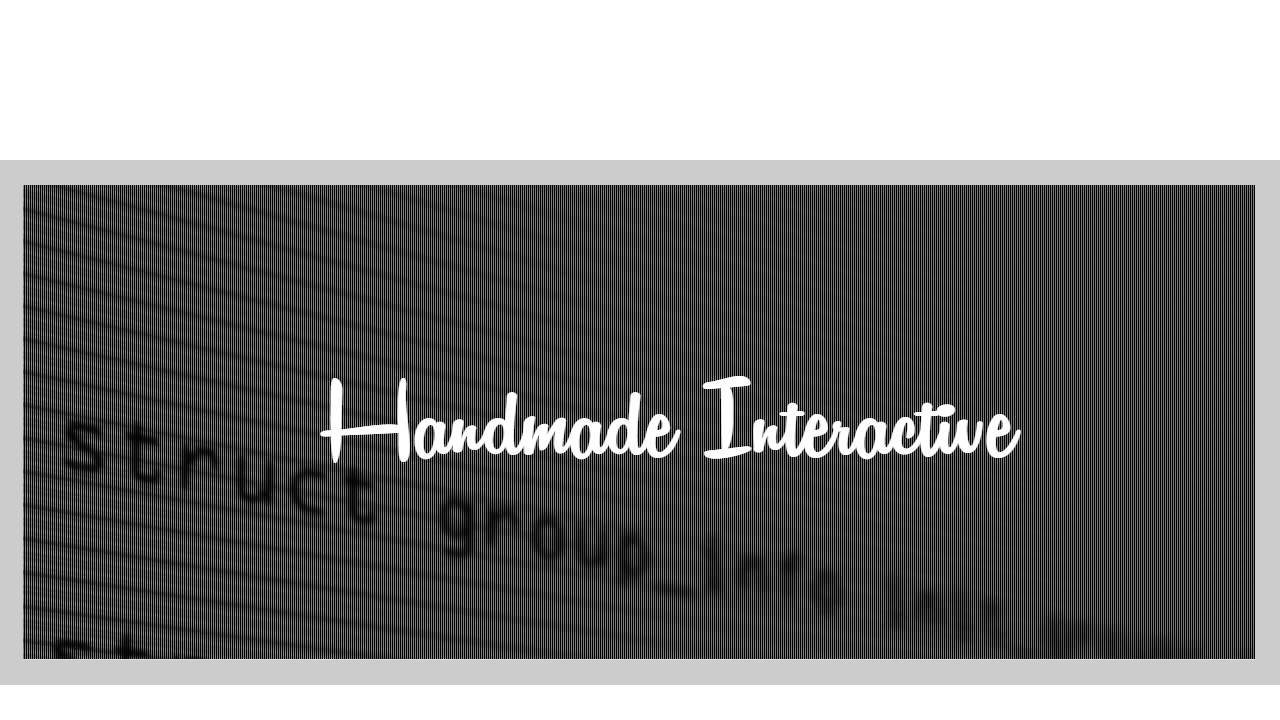

Scrolled left by 5000 pixels
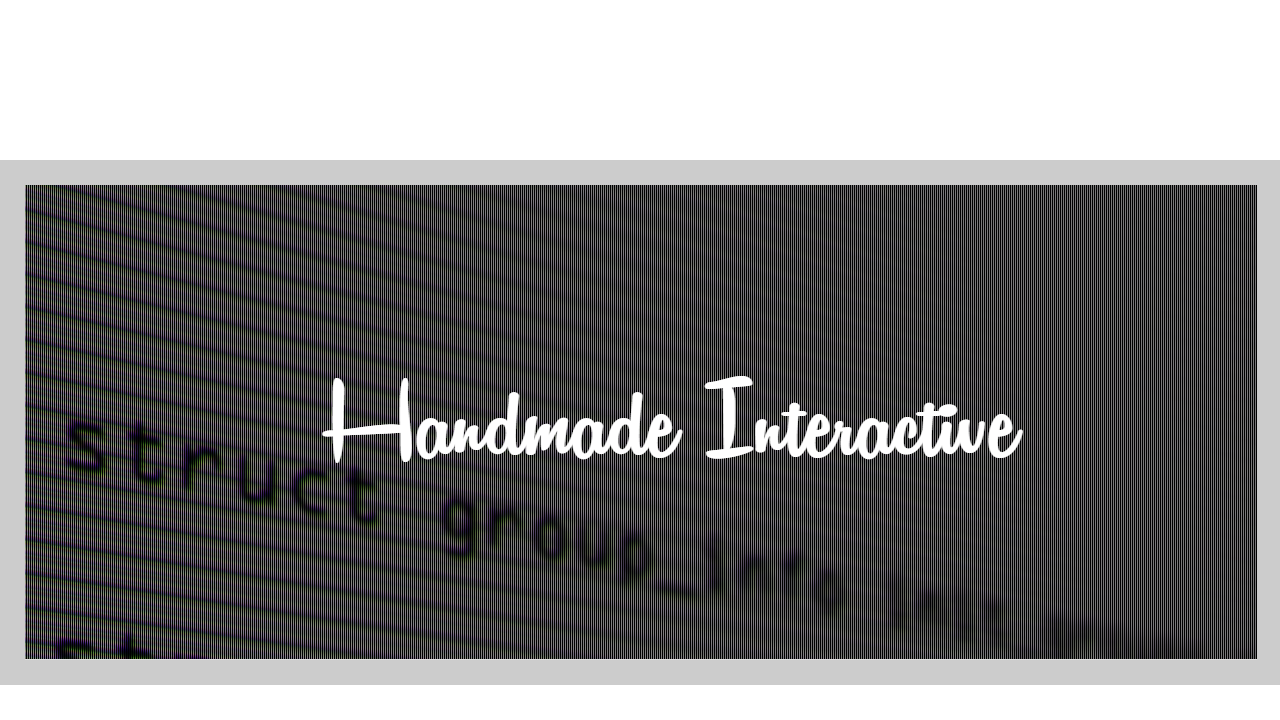

Waited 2000ms before scrolling left
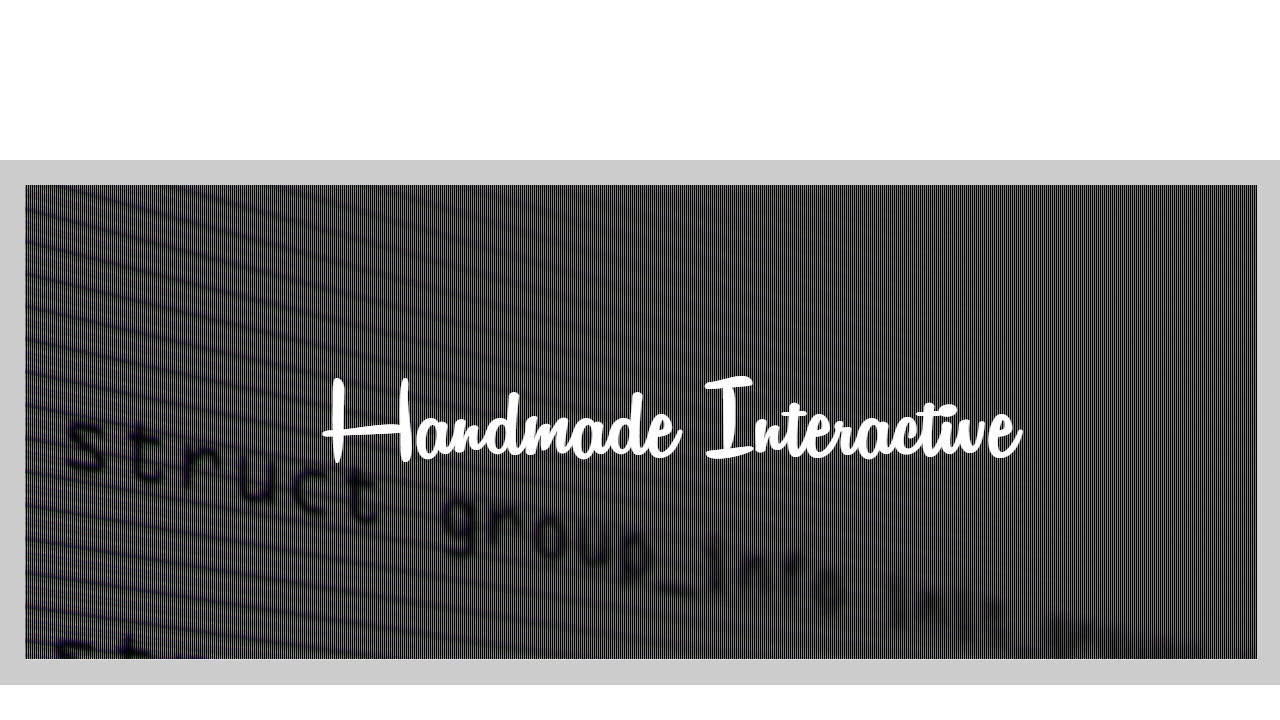

Scrolled left by 5000 pixels
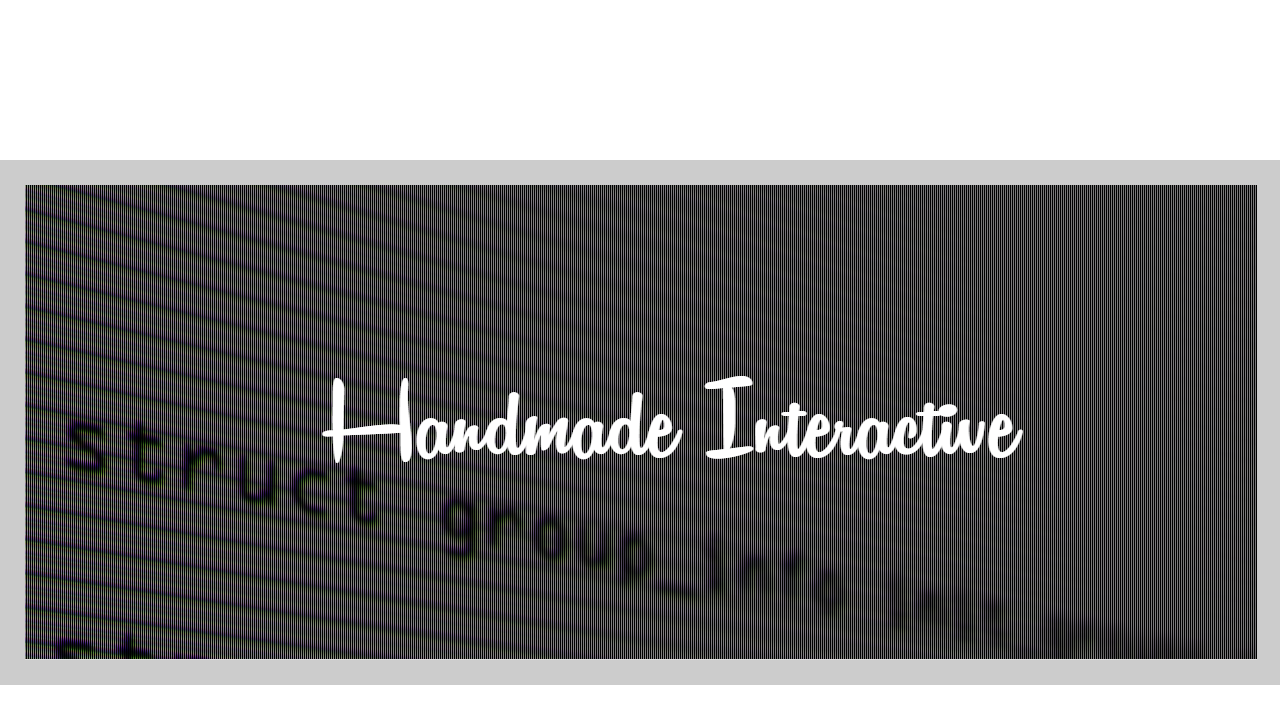

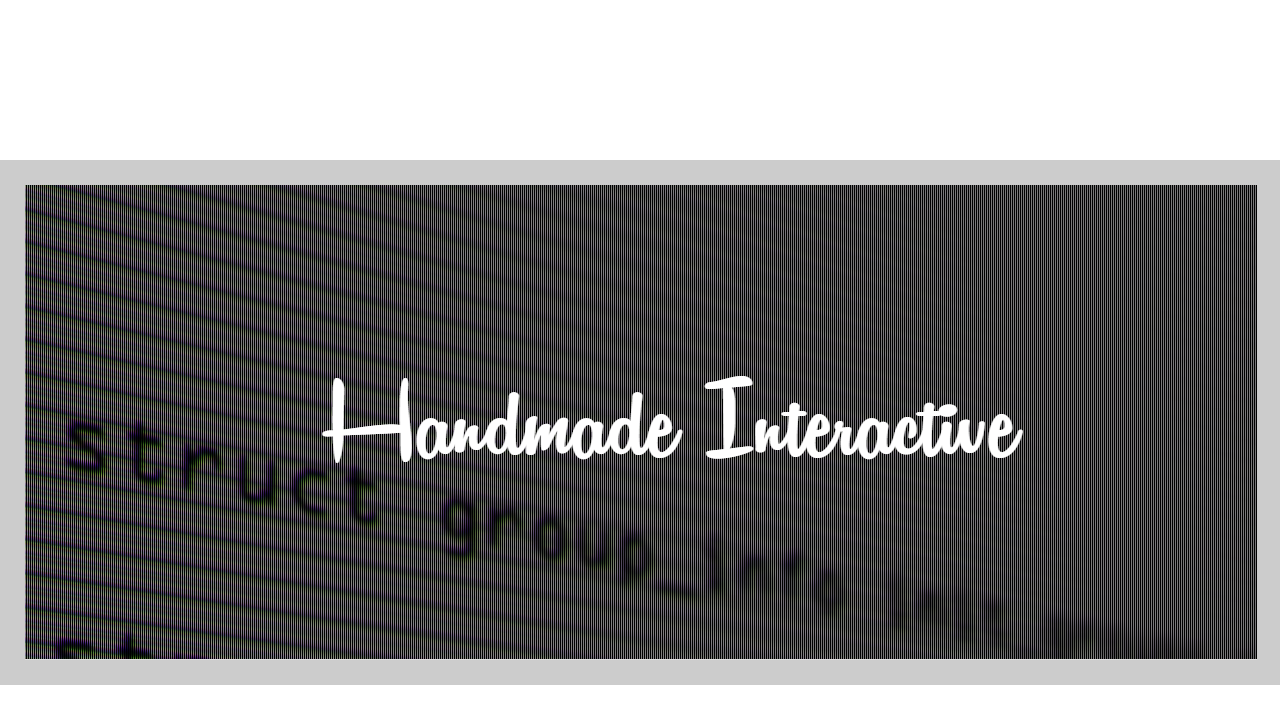